Tests Uber Eats location input by entering a delivery address and selecting from the typeahead suggestions.

Starting URL: https://www.ubereats.com/

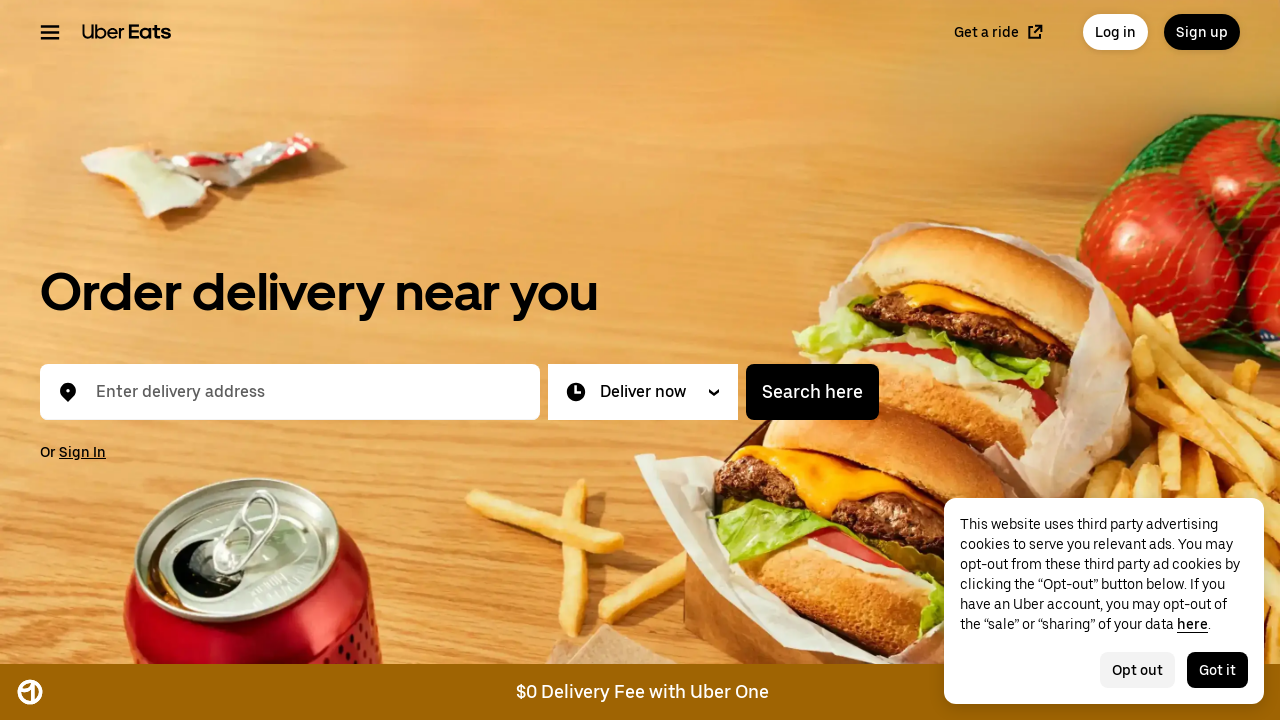

Waited for delivery address input field to be visible
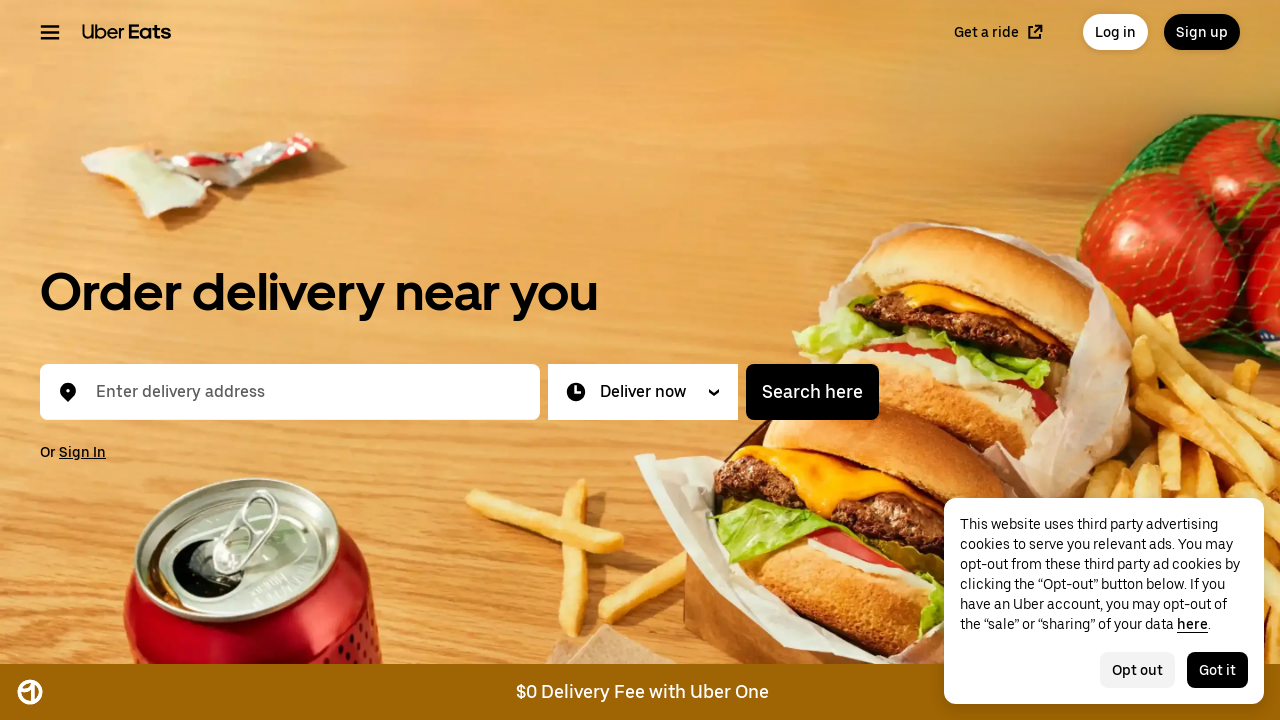

Filled delivery address input field with '4820 201 St Langley BC' on input[placeholder*='Enter delivery address'], input[aria-label*='address'] >> nt
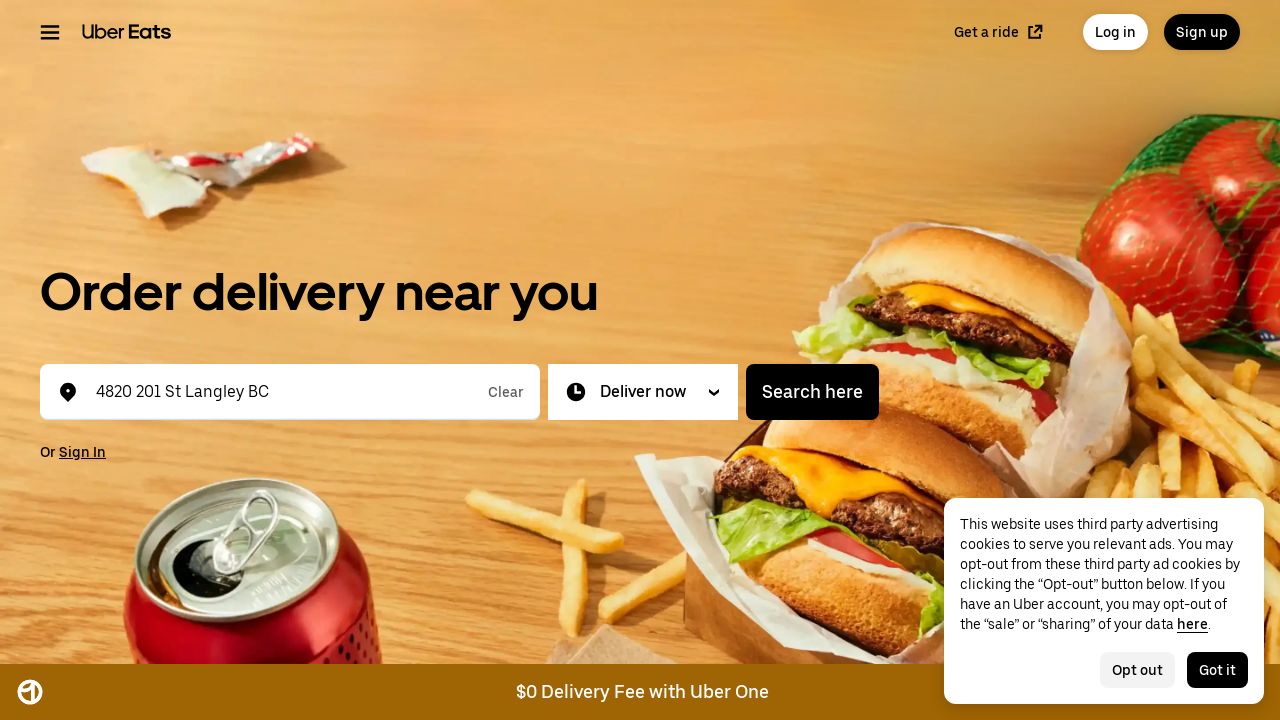

Waited for typeahead suggestions menu to appear
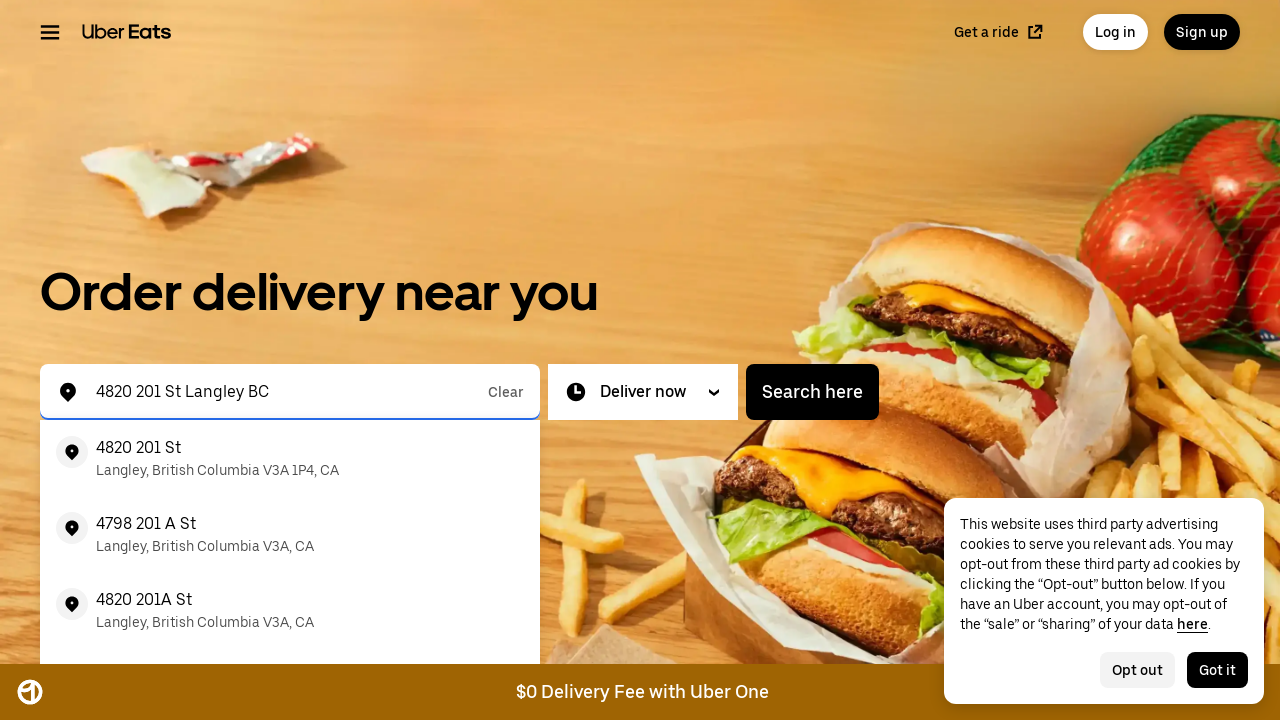

Clicked first suggestion from typeahead menu at (290, 458) on #location-typeahead-home-menu li, [role='listbox'] li >> nth=0
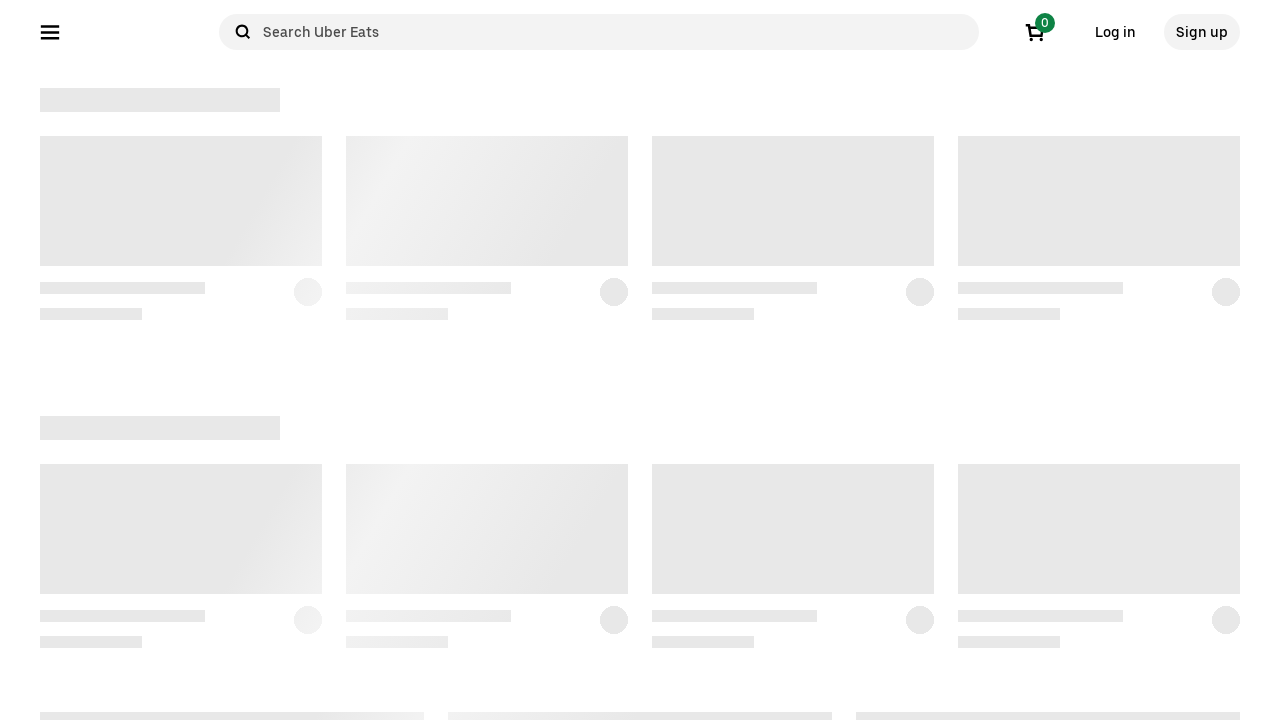

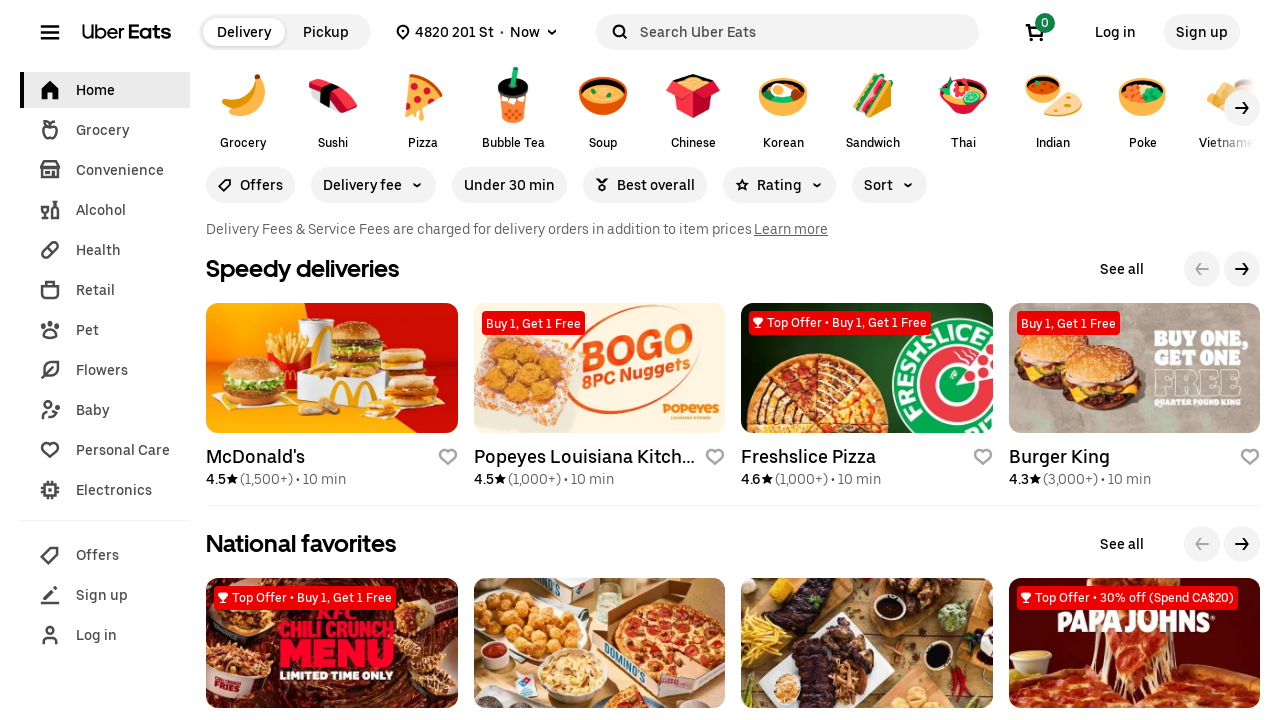